Navigates to the Oxylabs sandbox products page and takes a screenshot to verify the page loads properly without CAPTCHA

Starting URL: https://sandbox.oxylabs.io/products

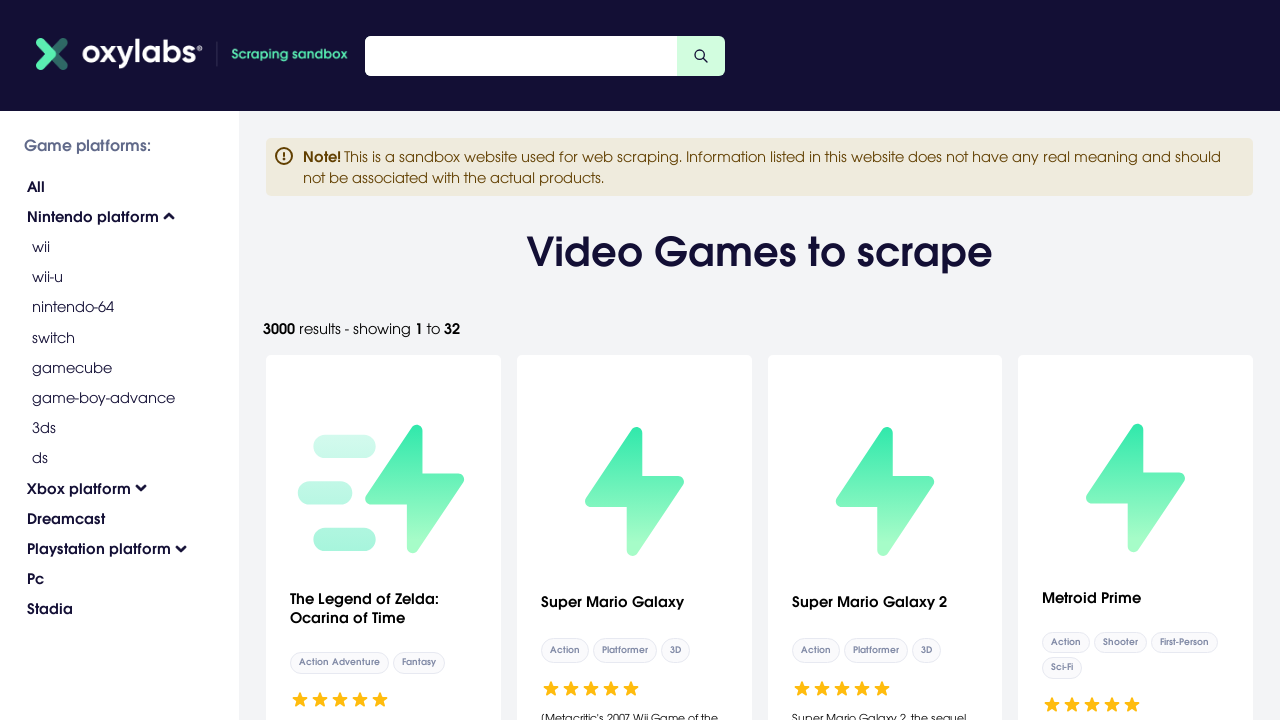

Waited for body element to load on Oxylabs sandbox products page
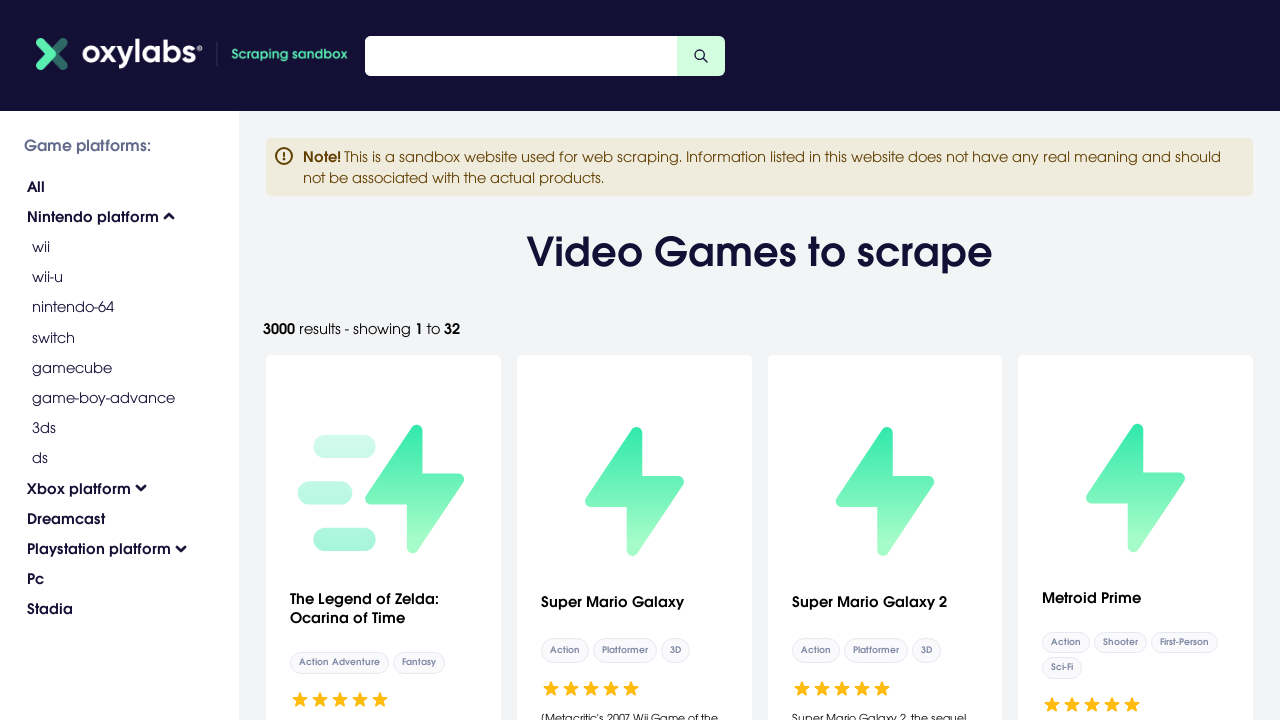

Verified Oxylabs sandbox products page loaded without CAPTCHA
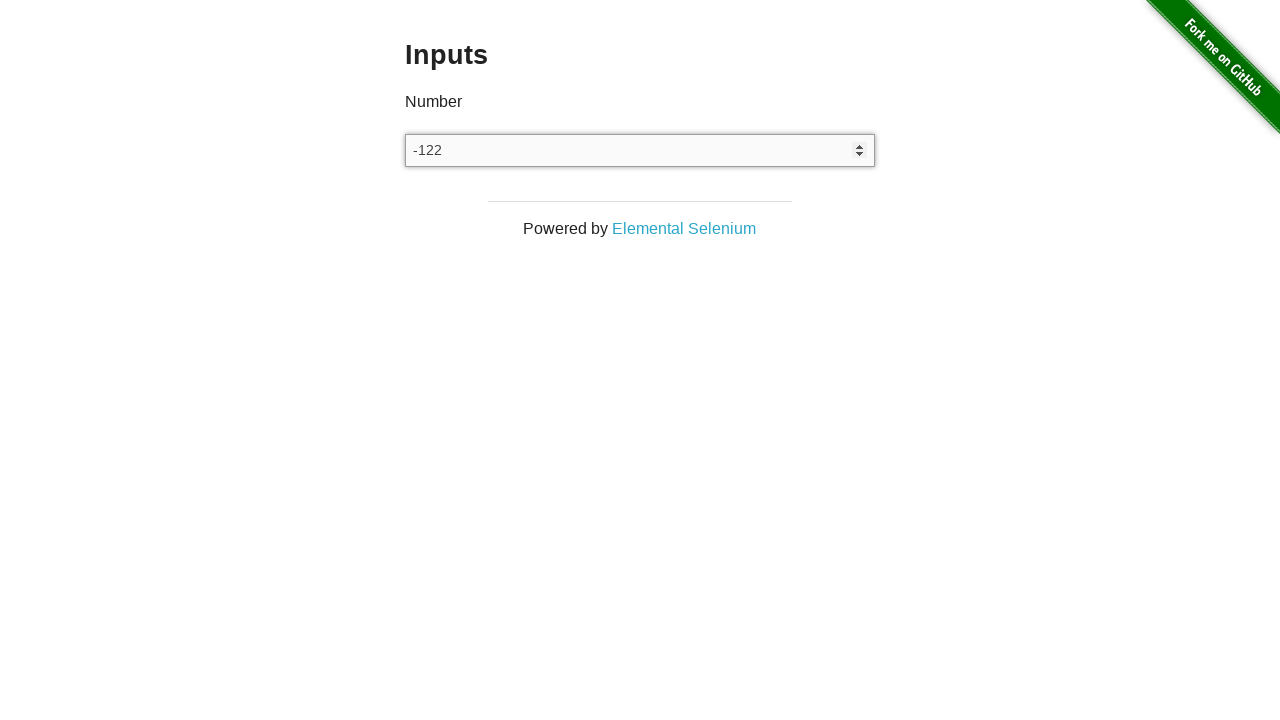

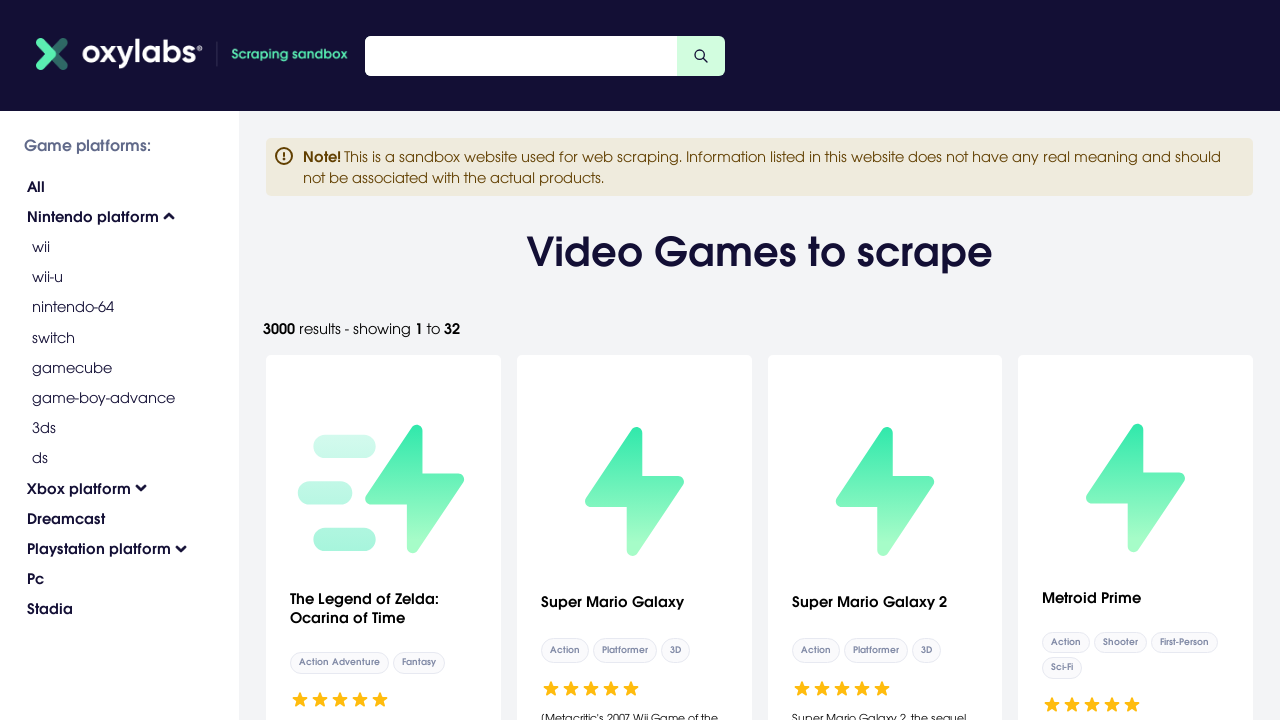